Tests page refresh functionality by entering text into an input field and then refreshing to verify the field is cleared

Starting URL: https://www.selenium.dev/selenium/web/single_text_input.html

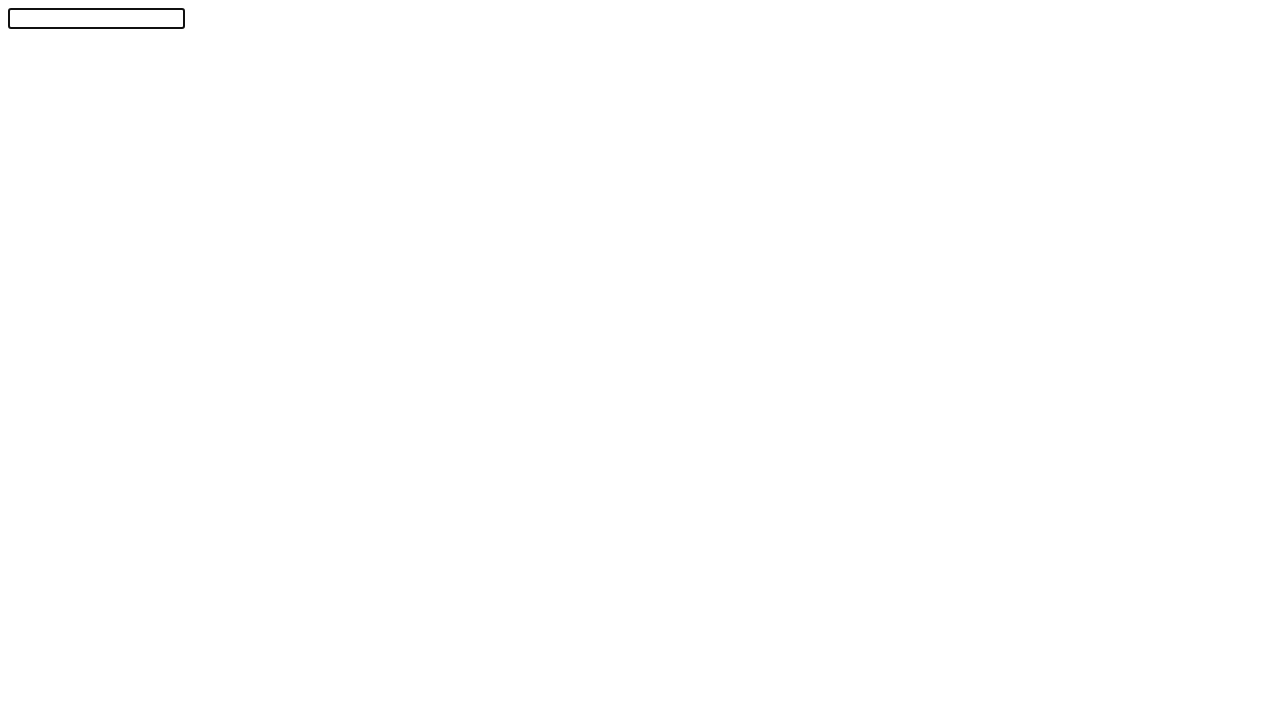

Filled text input field with 'Automation!' on #textInput
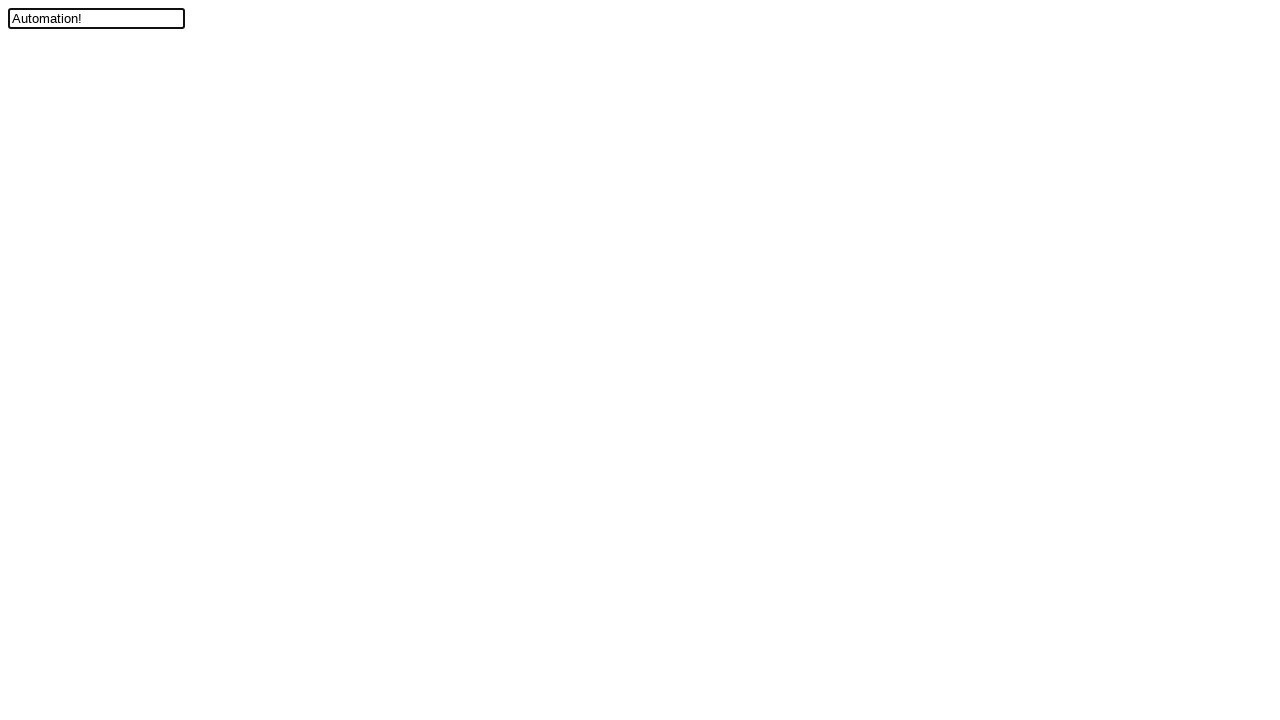

Refreshed page using JavaScript
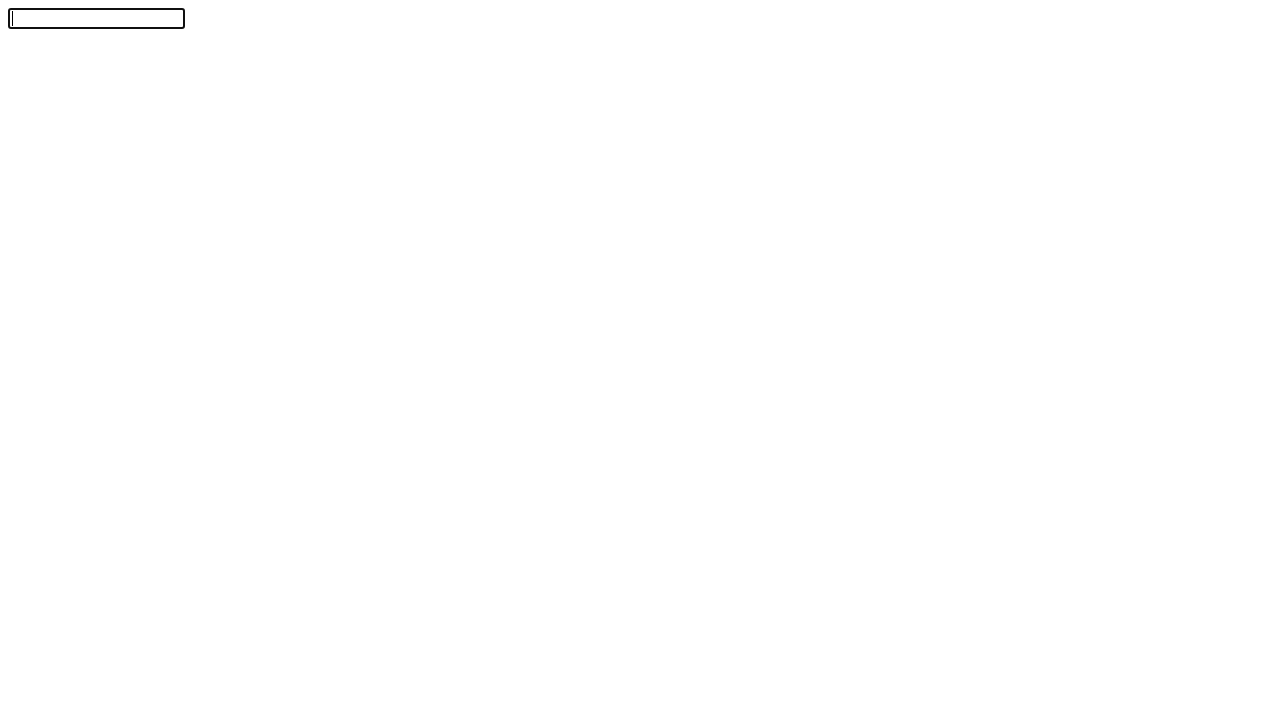

Page reload completed and DOM content loaded
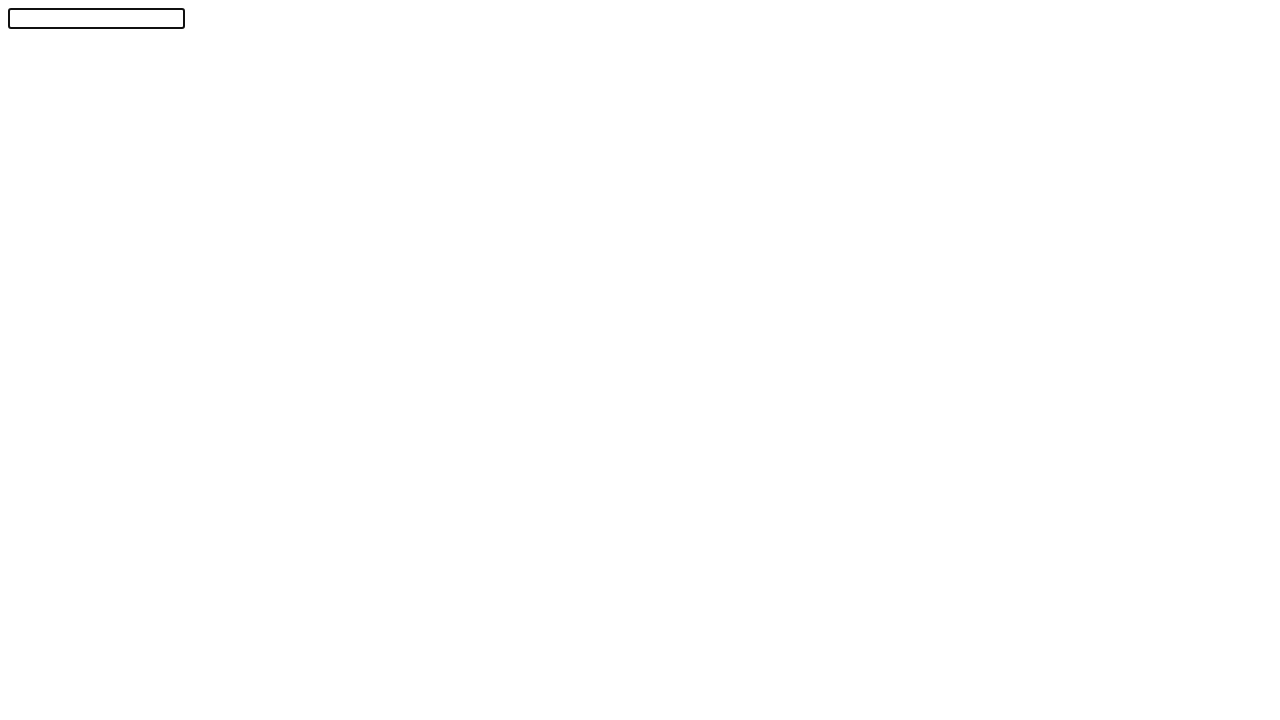

Located text input element
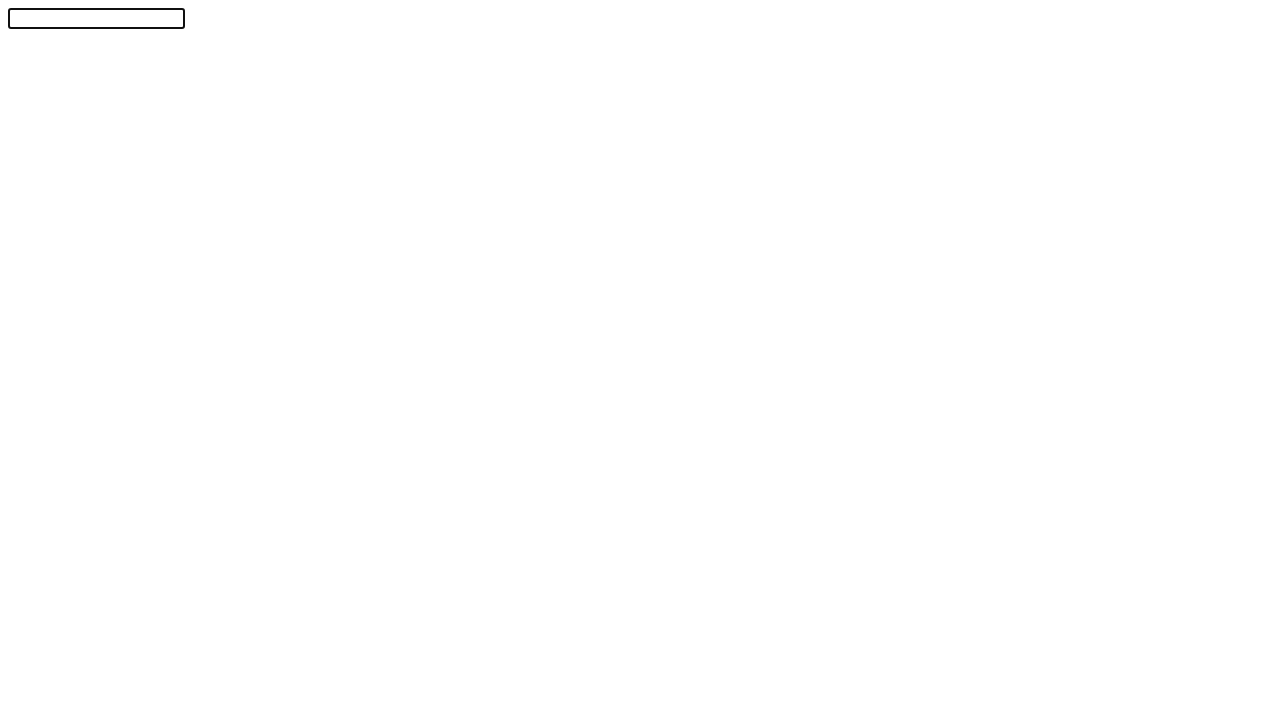

Text input field is visible after page refresh
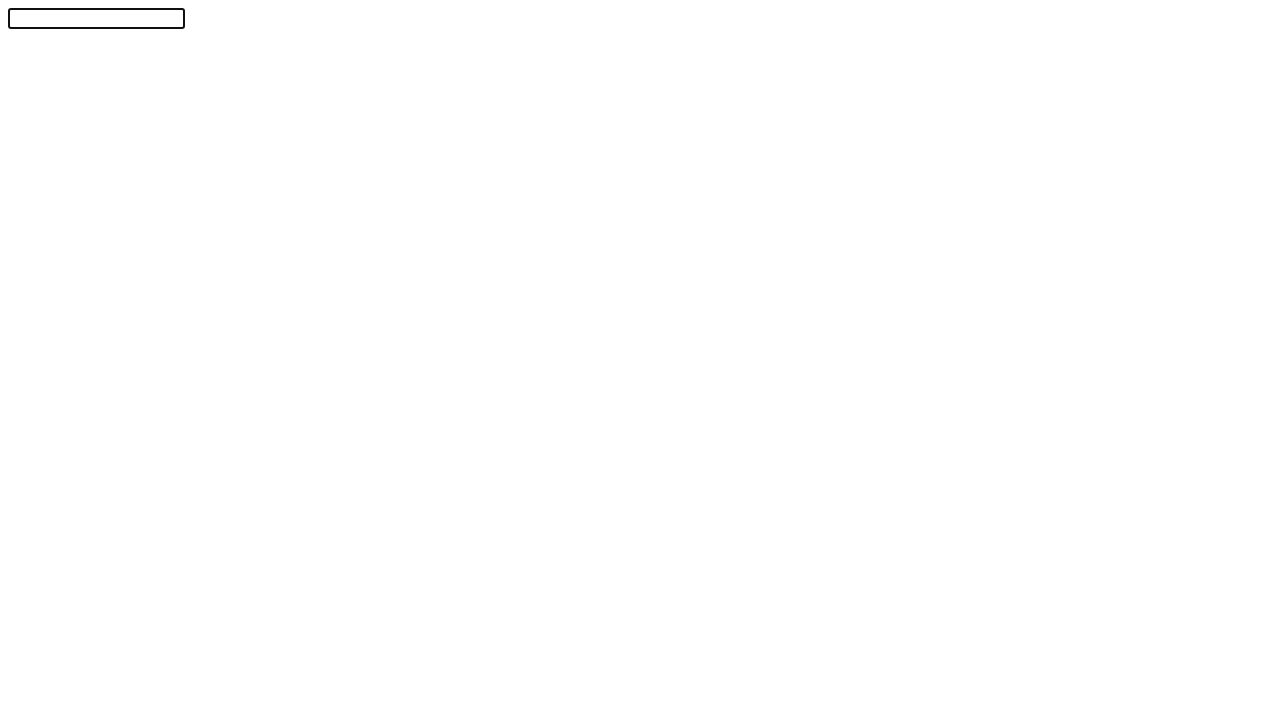

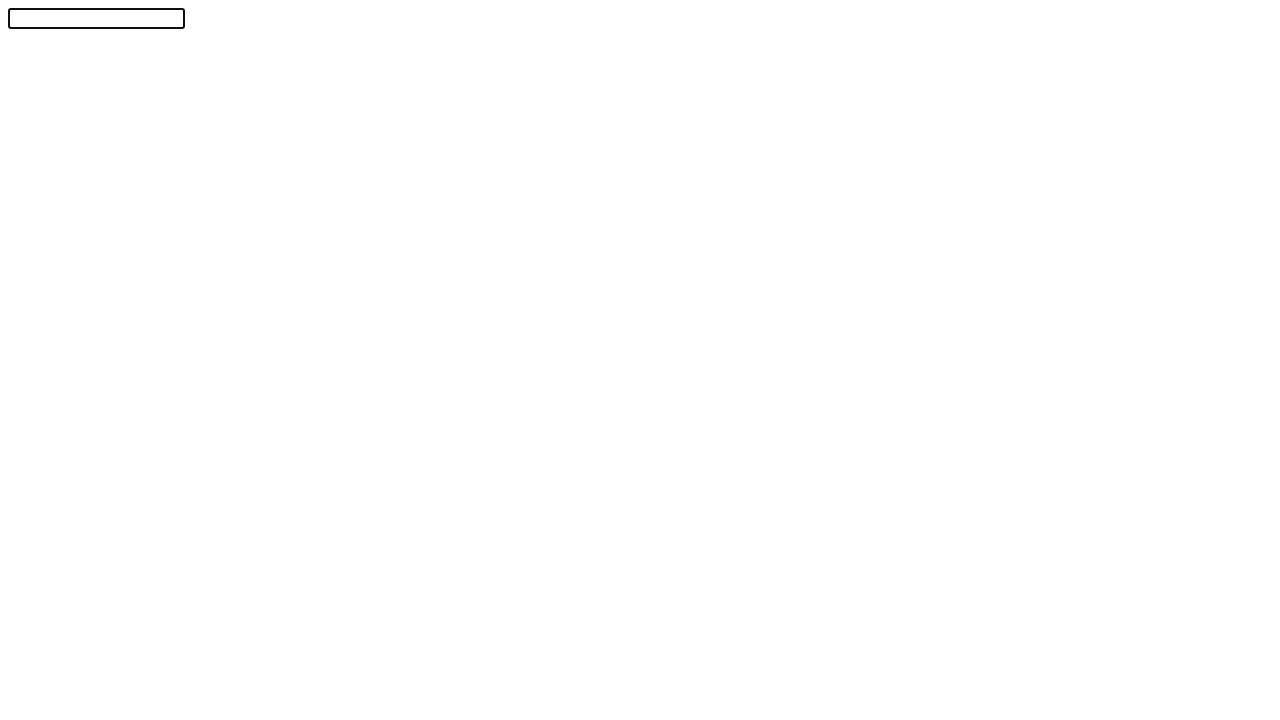